Tests JavaScript alert popup functionality by clicking a button that triggers an alert, accepting the alert, and verifying the result message is displayed.

Starting URL: https://the-internet.herokuapp.com/javascript_alerts

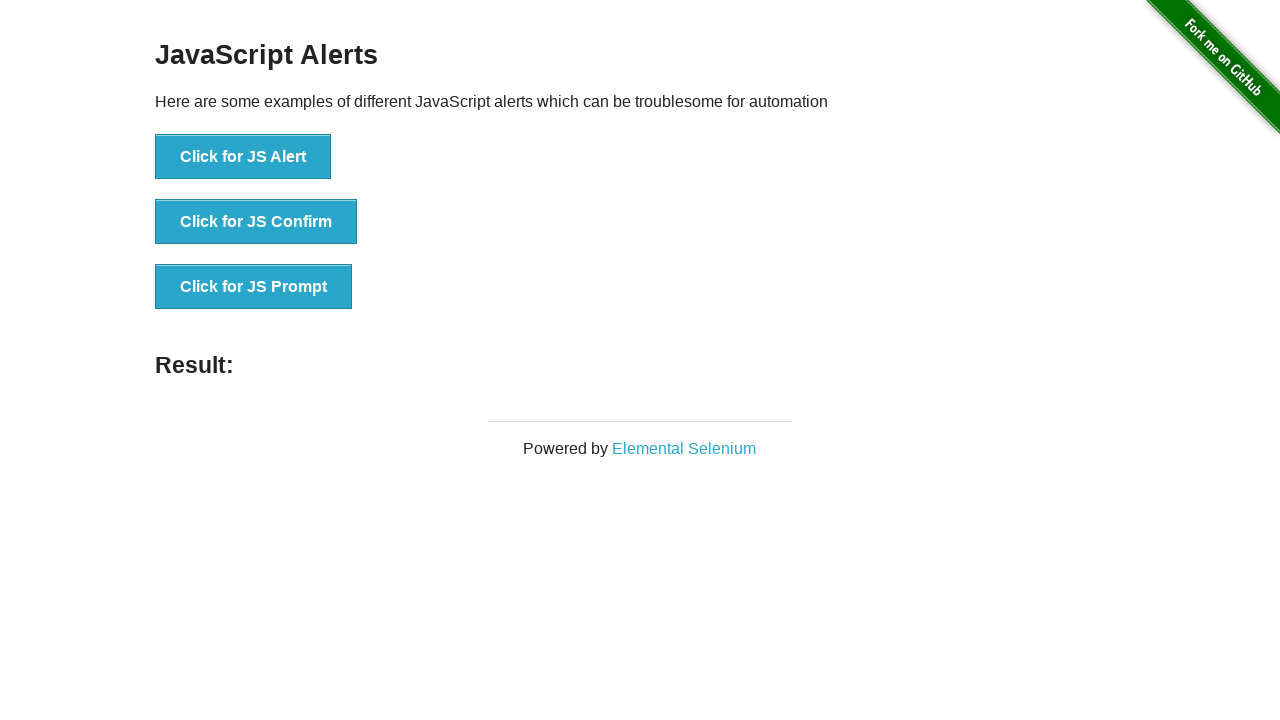

Set up dialog handler to accept JavaScript alerts
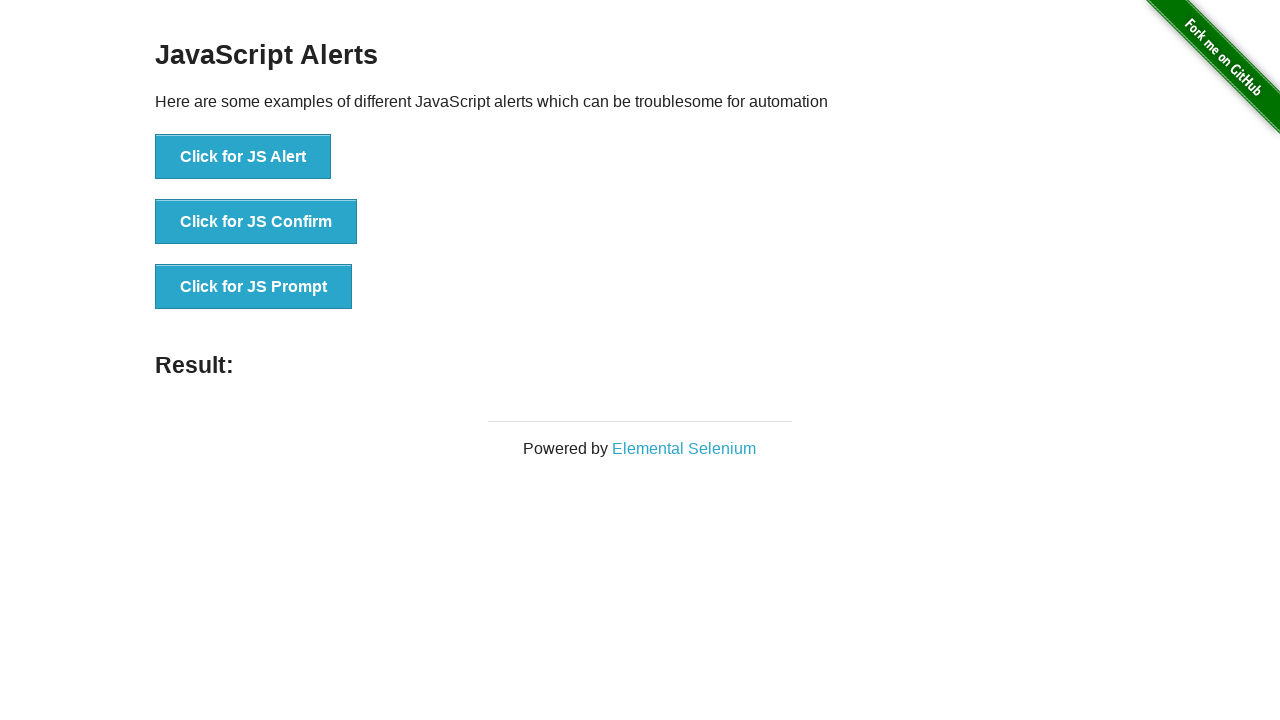

Clicked the Alert button to trigger JavaScript alert popup at (243, 157) on xpath=//button[contains(.,'Alert')]
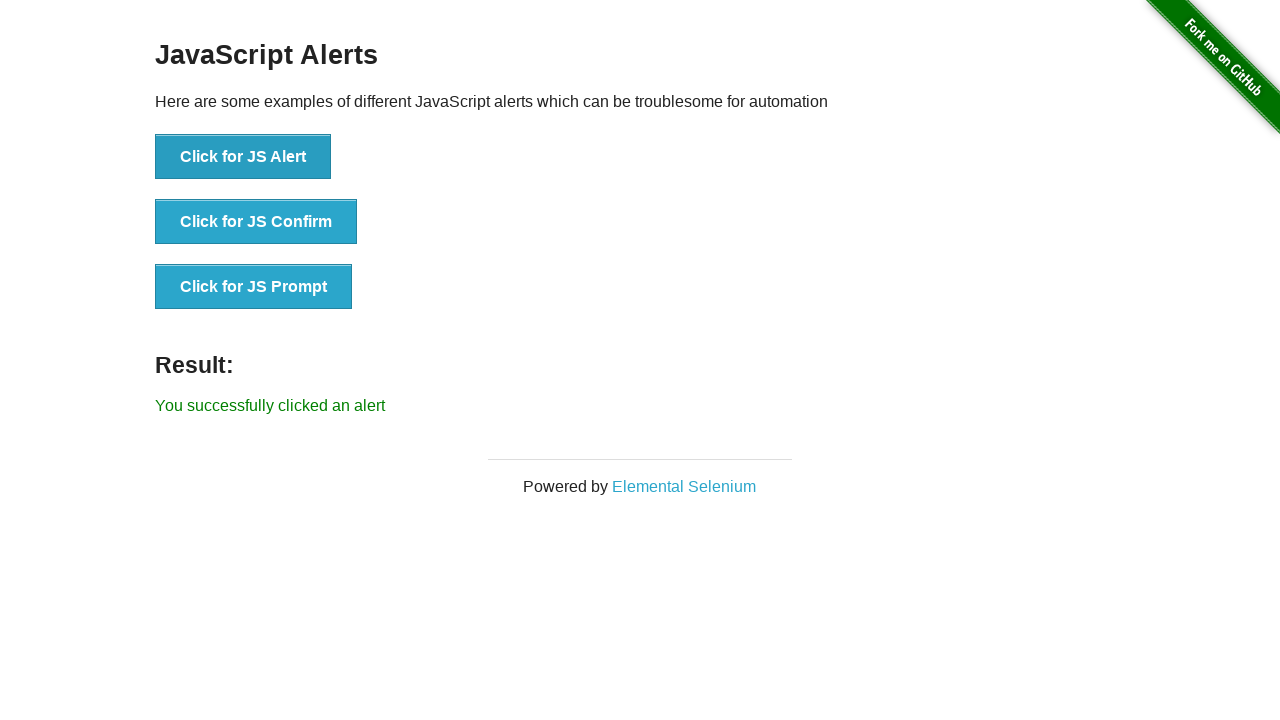

Result message displayed after accepting alert
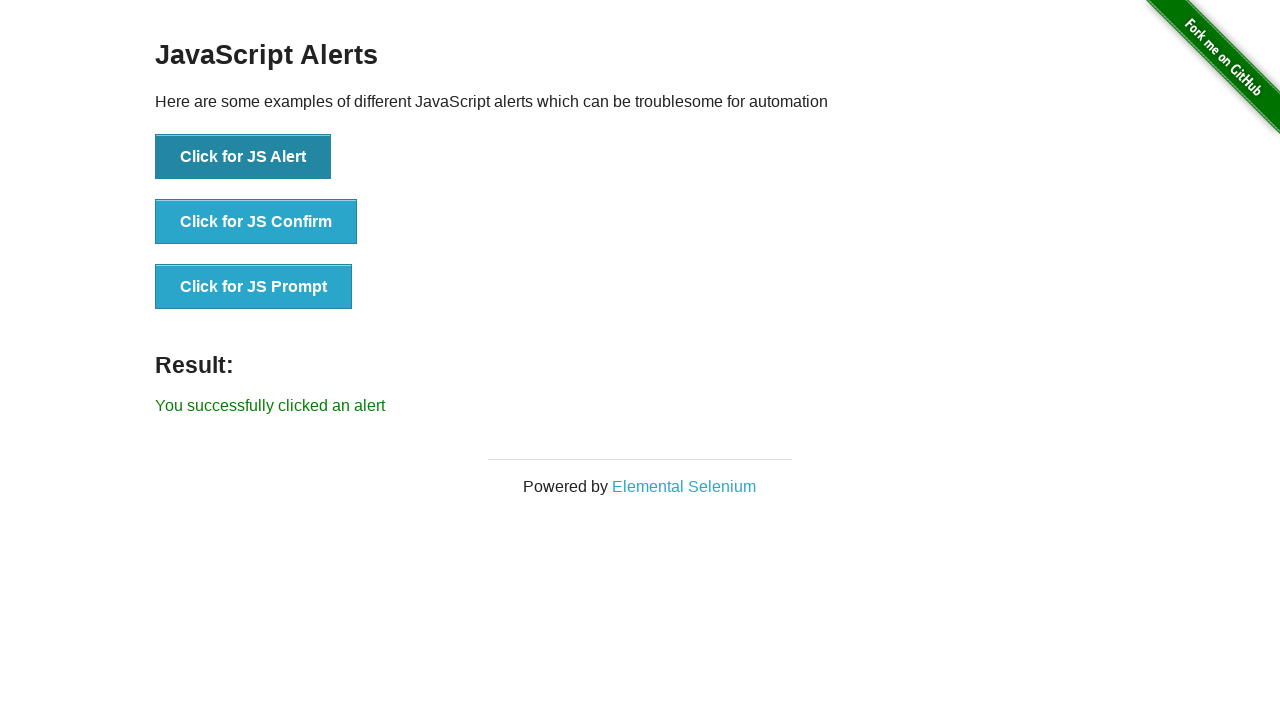

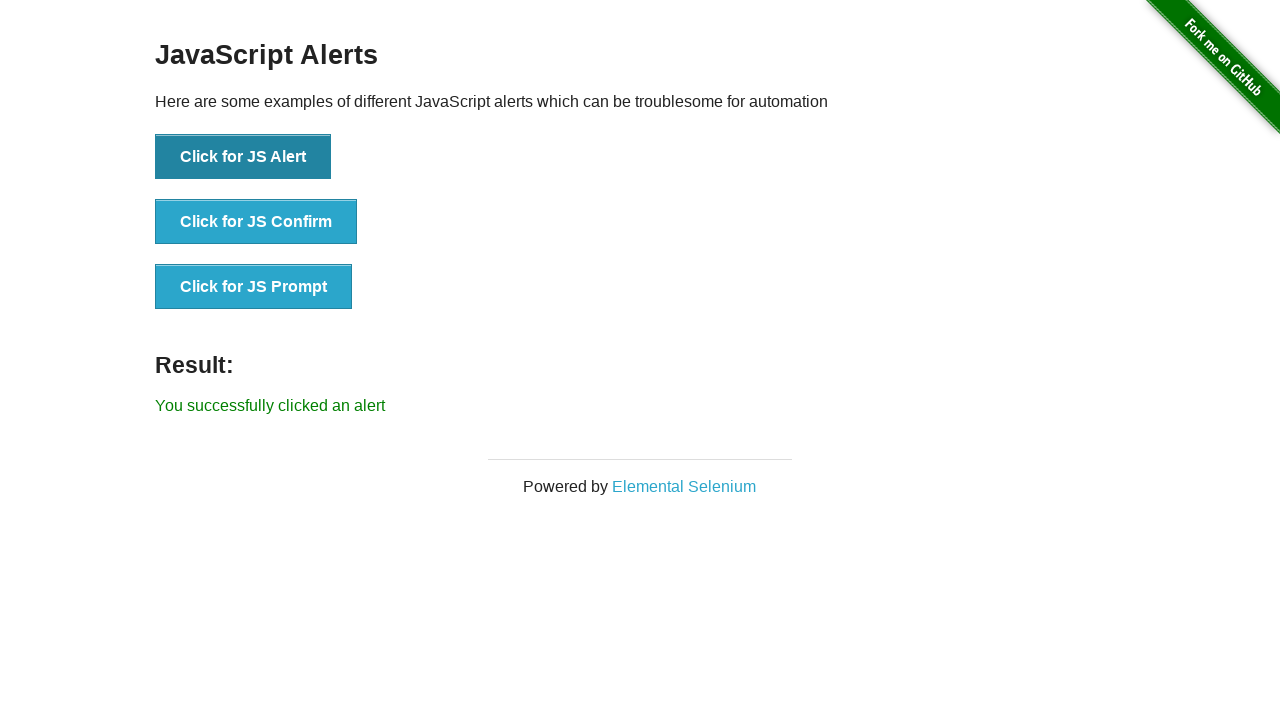